Tests selecting an item from the listbox by hovering and pressing Enter key.

Starting URL: https://next.fritz2.dev/headless-demo/#listbox

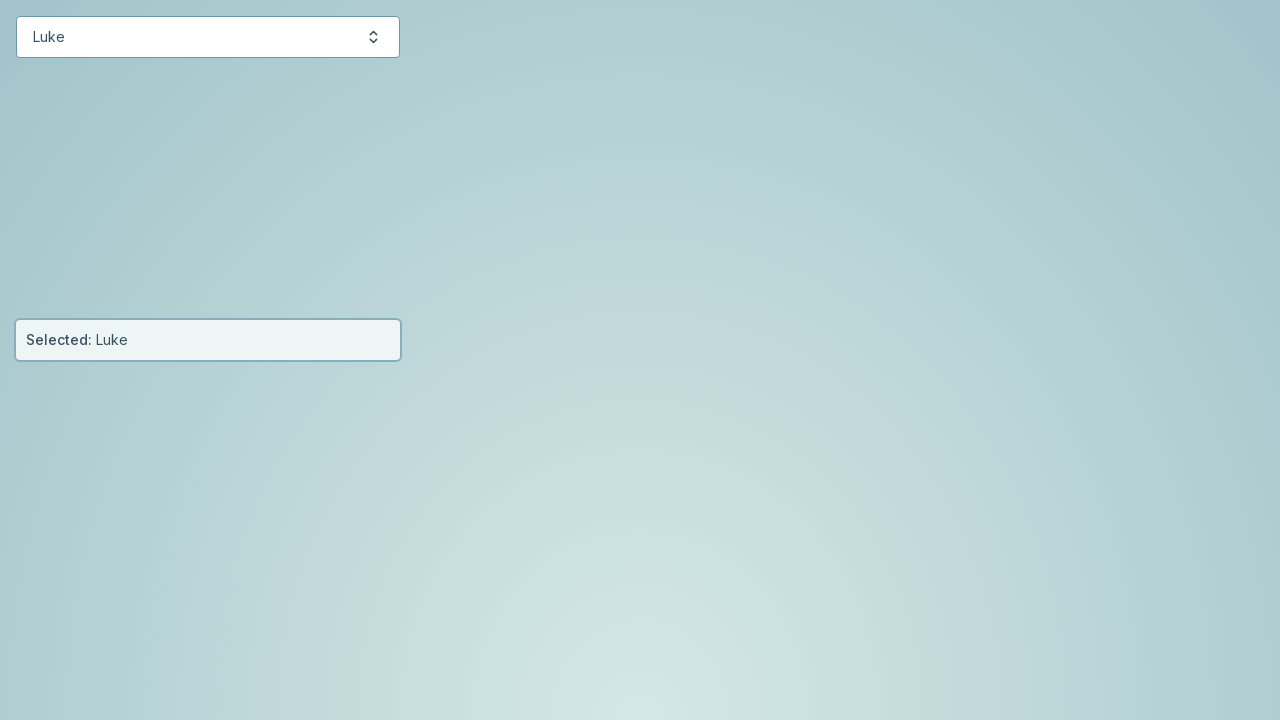

Clicked button to open listbox at (208, 37) on #starwars-button
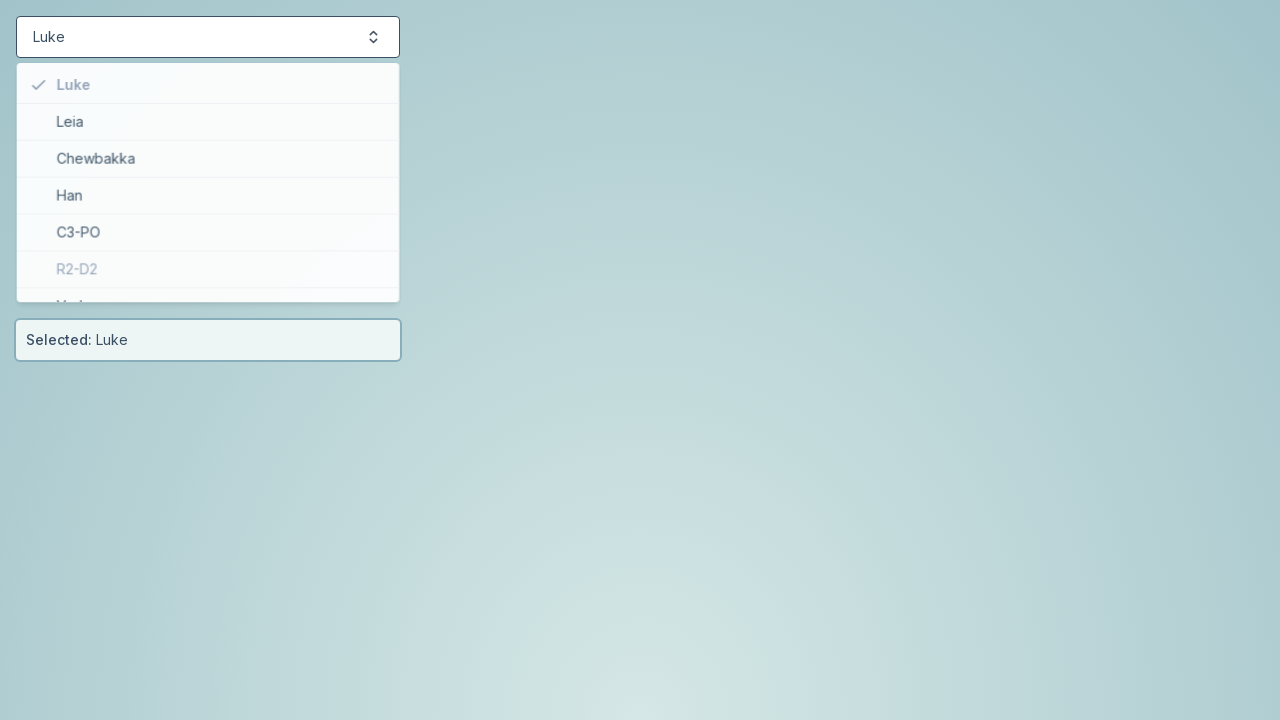

Listbox items loaded
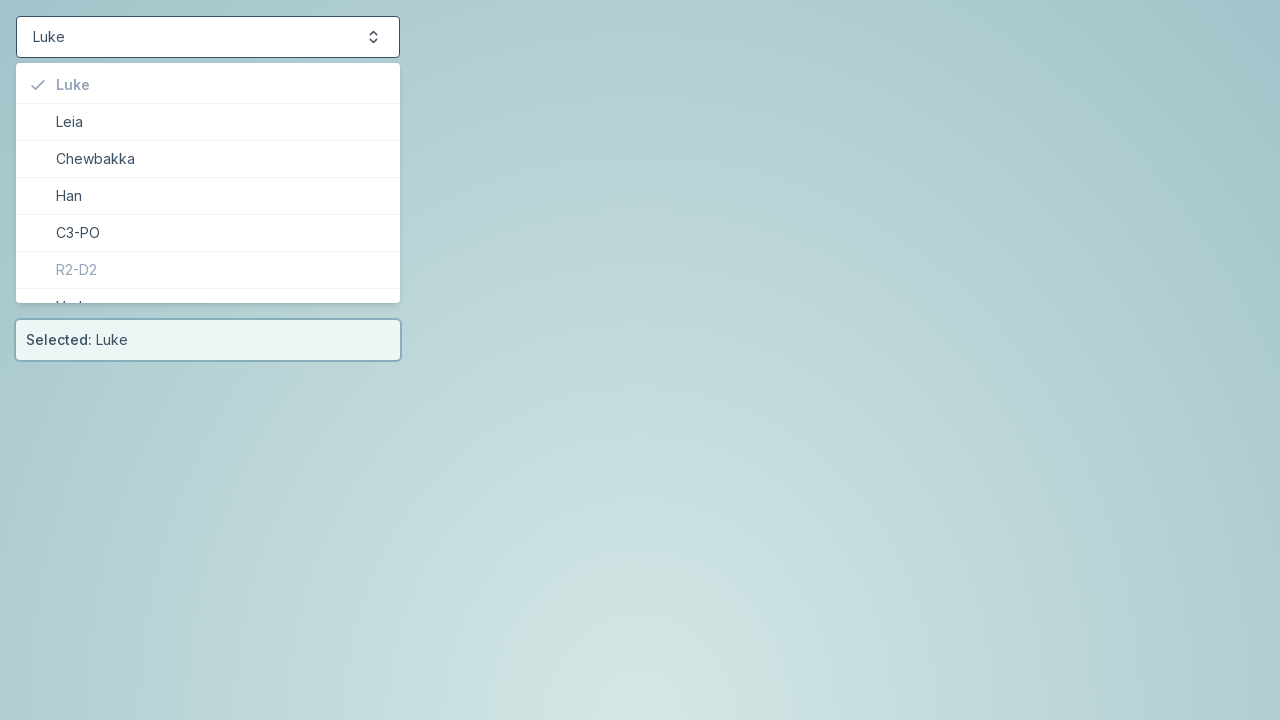

Hovered over item 3 to activate it at (208, 196) on #starwars-item-3
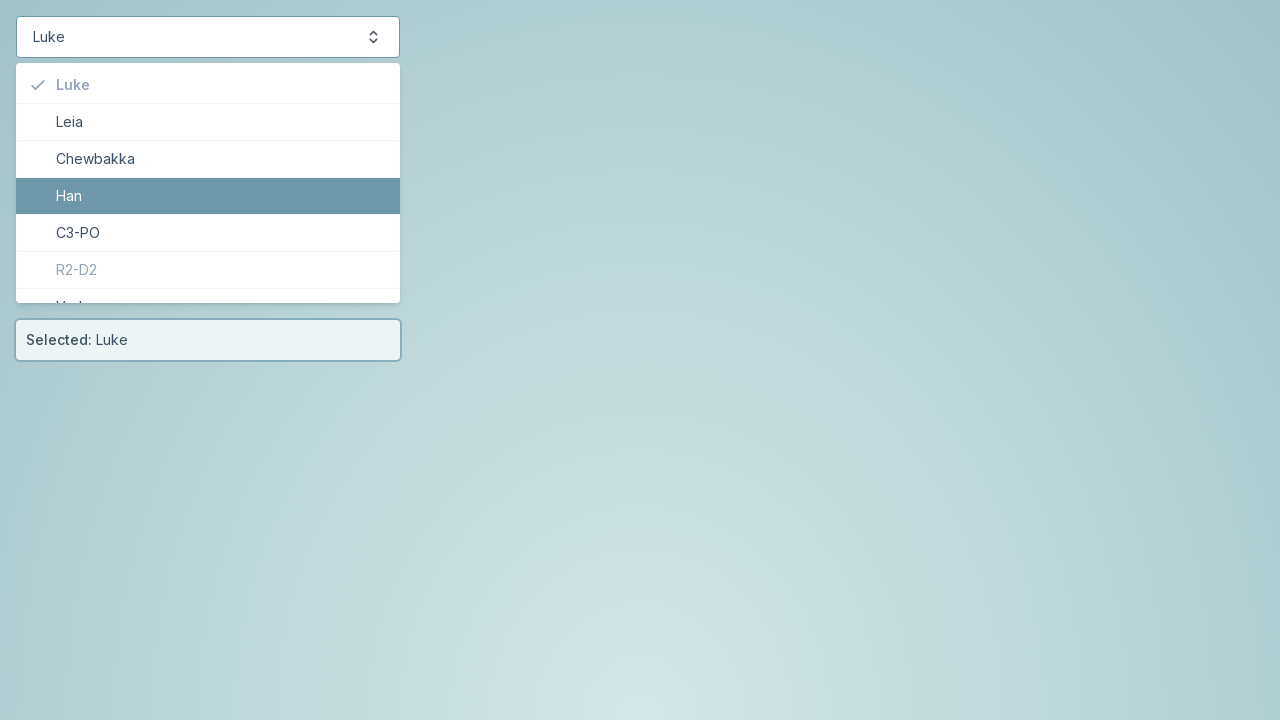

Pressed Enter to select item 3 on #starwars-item-3
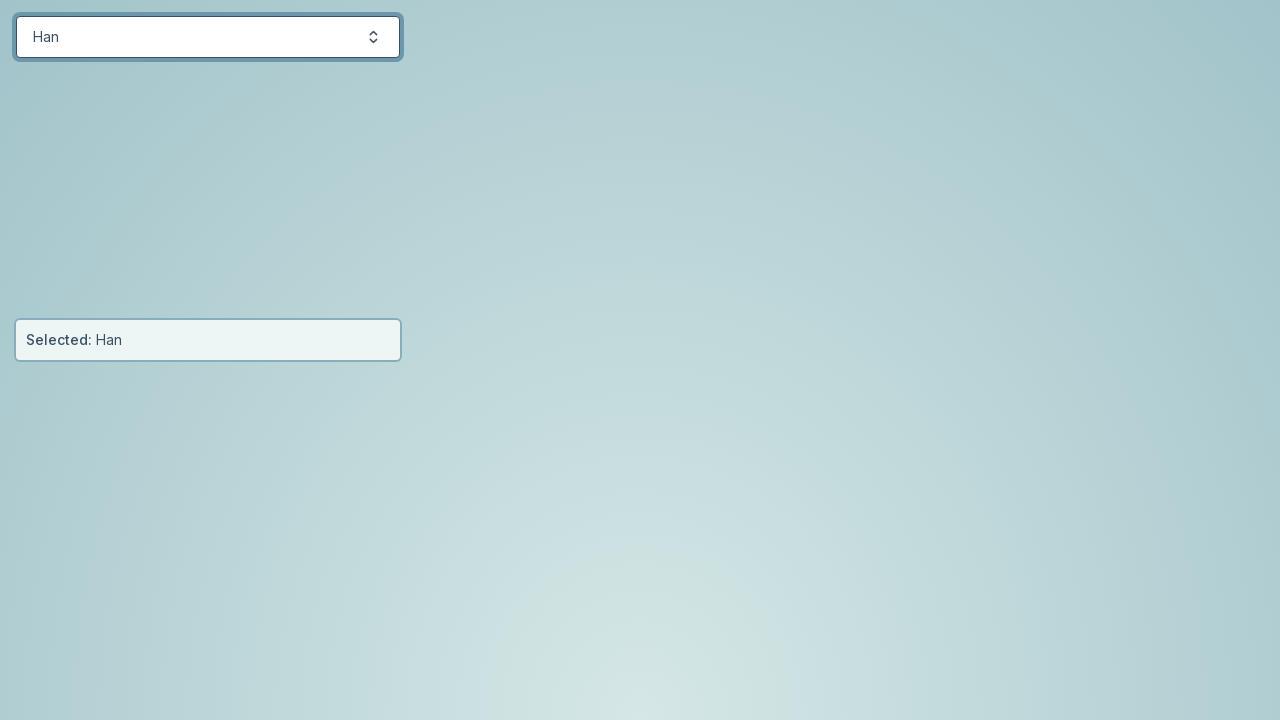

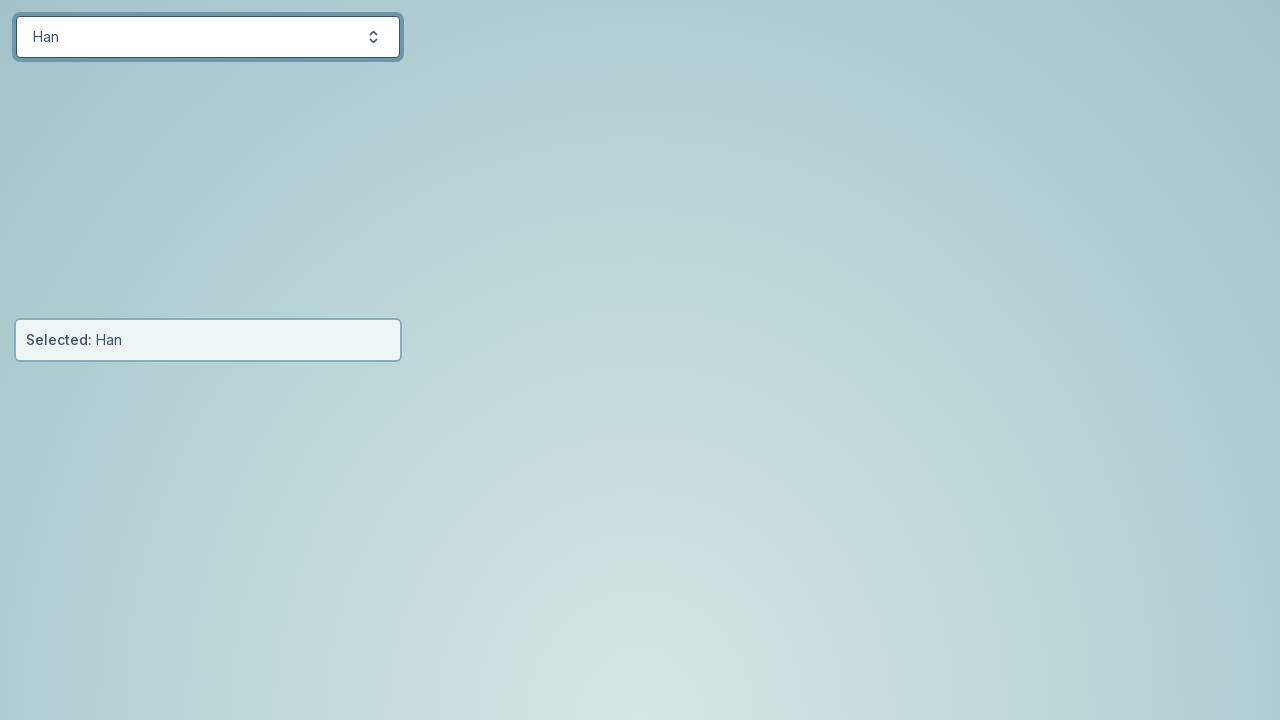